Demonstrates click-and-hold, move to target, and release mouse action sequence

Starting URL: https://crossbrowsertesting.github.io/drag-and-drop

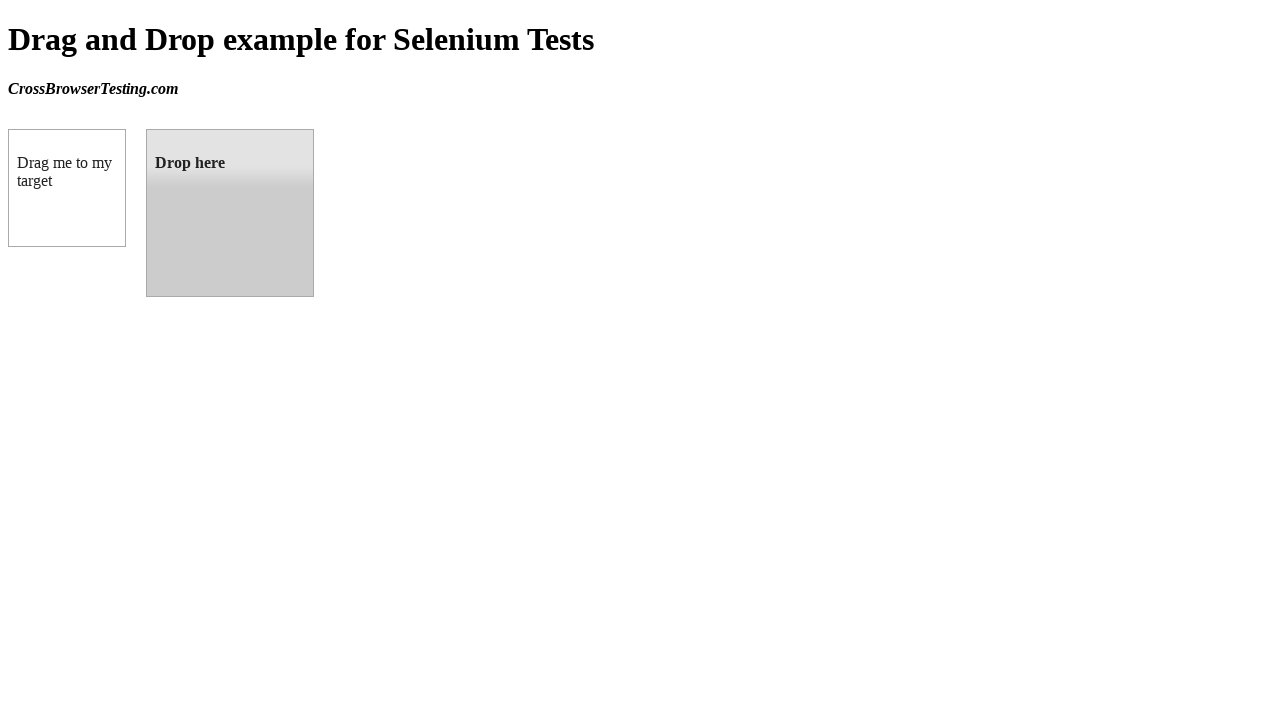

Located source element (box A)
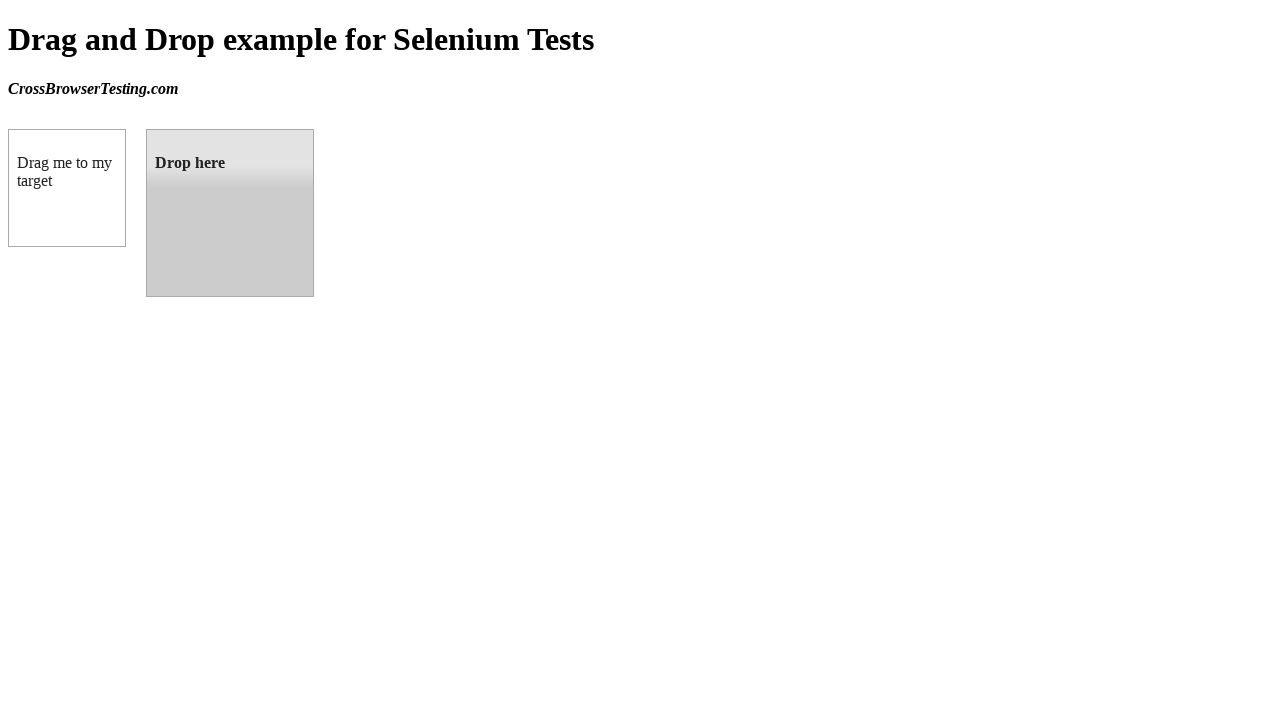

Located target element (box B)
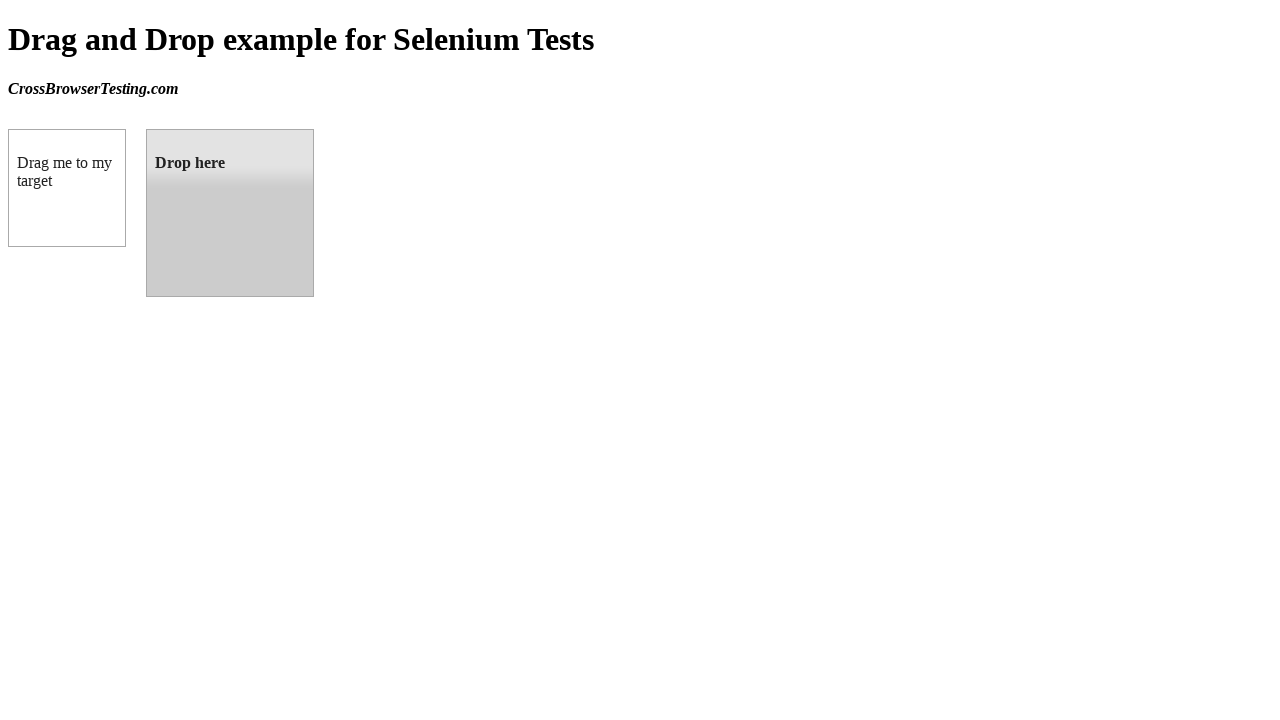

Retrieved source element bounding box
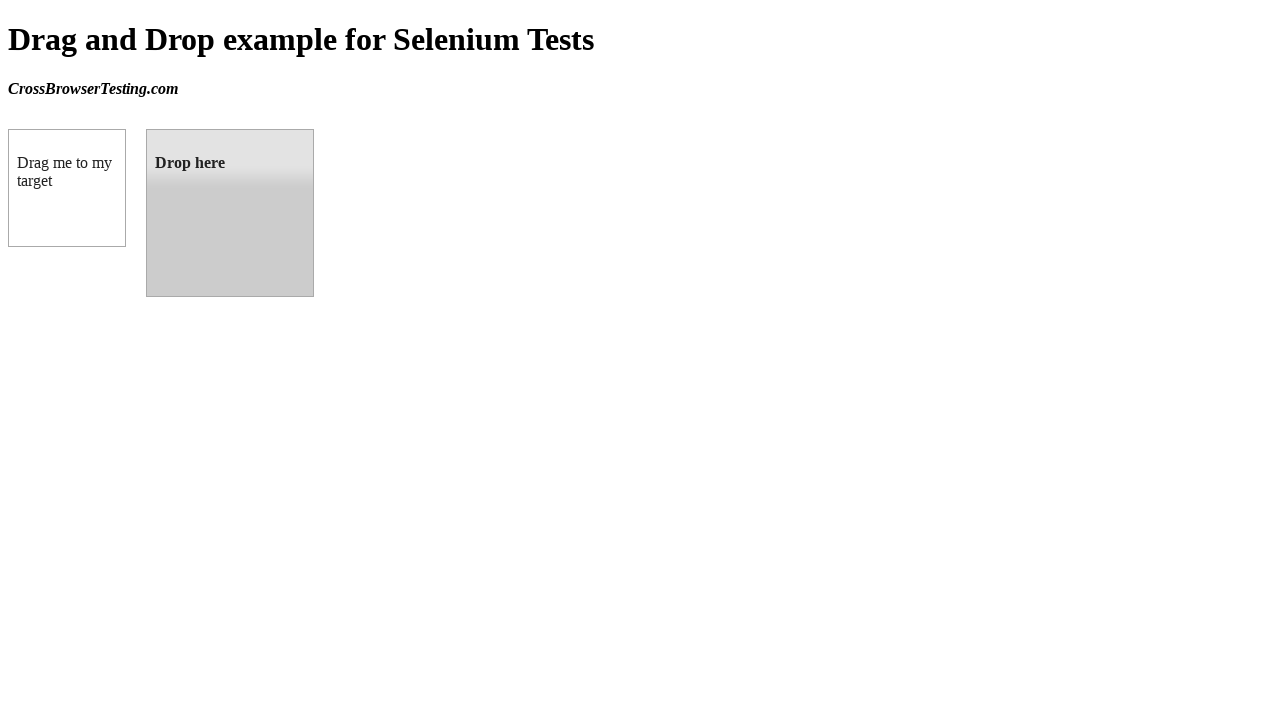

Retrieved target element bounding box
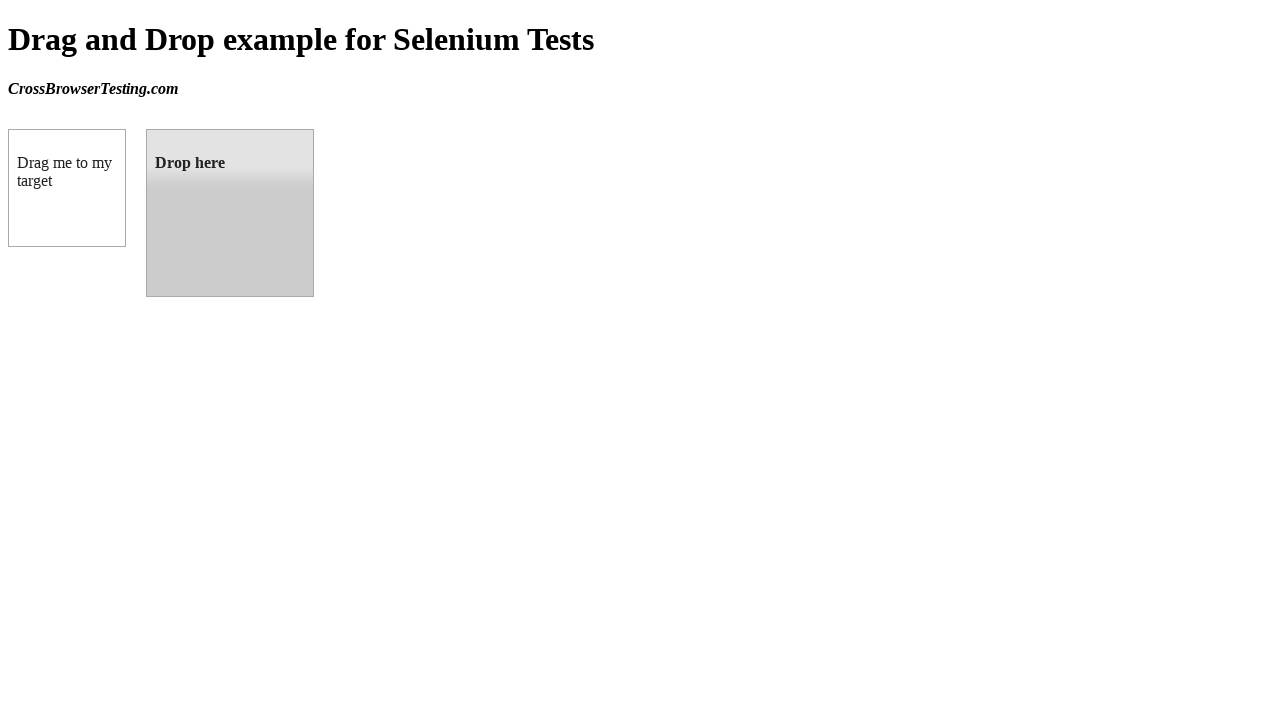

Moved mouse to center of source element at (67, 188)
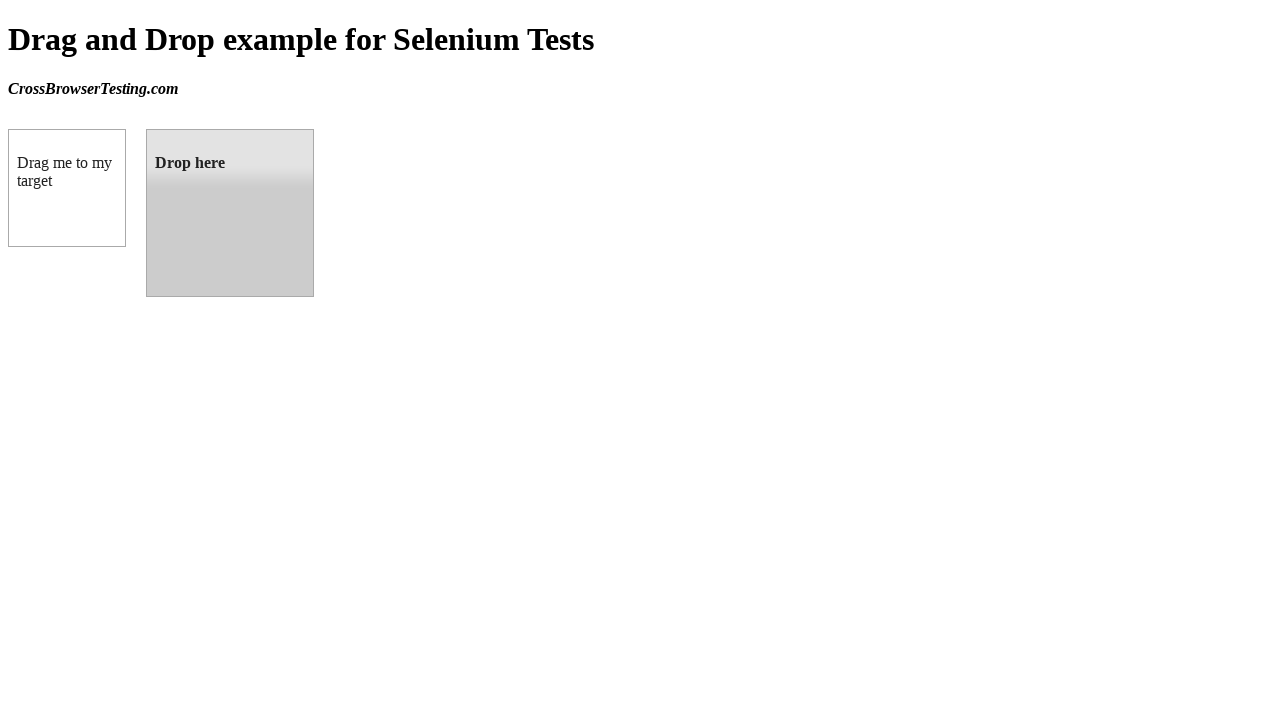

Mouse button pressed down on source element at (67, 188)
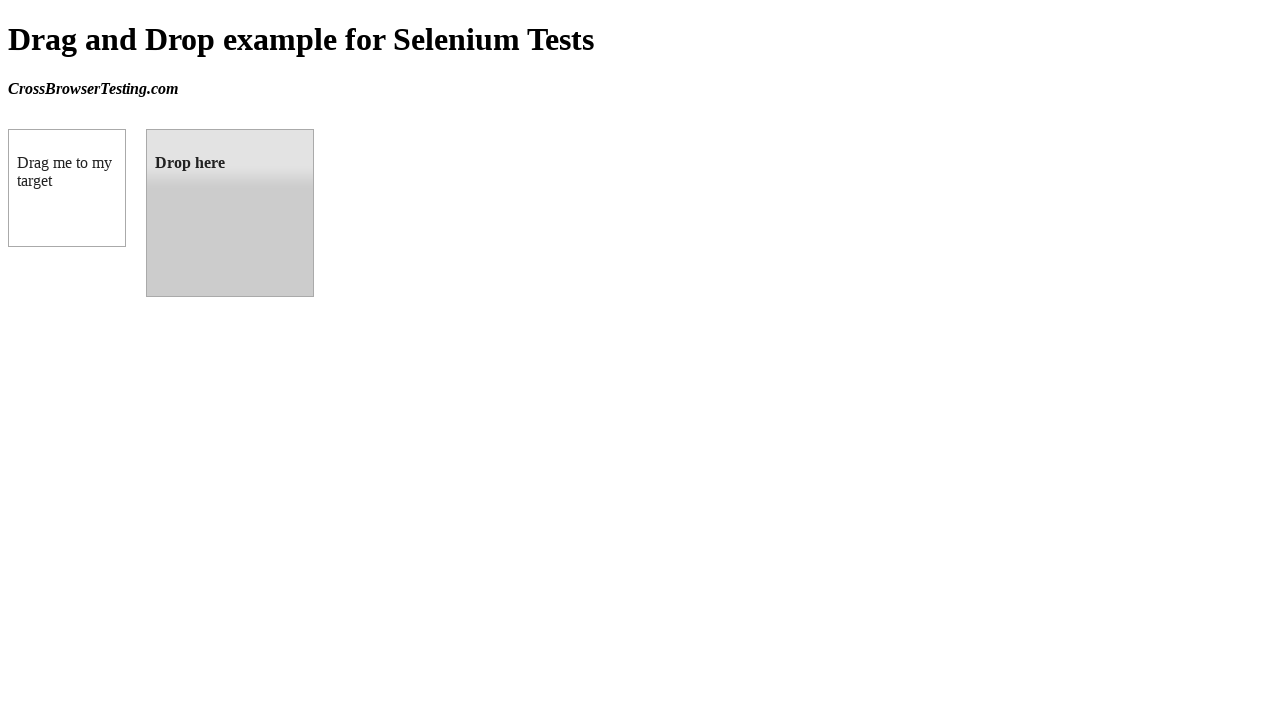

Moved mouse to center of target element while holding button at (230, 213)
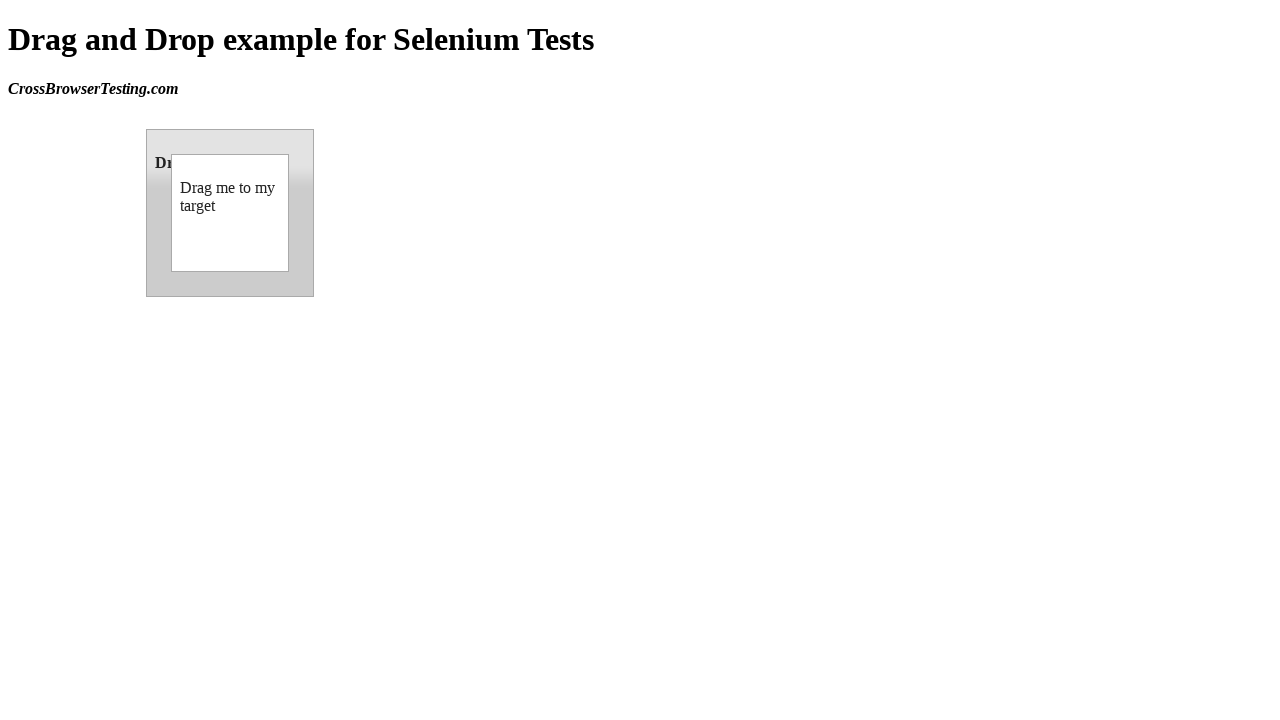

Released mouse button to complete drag-and-drop at (230, 213)
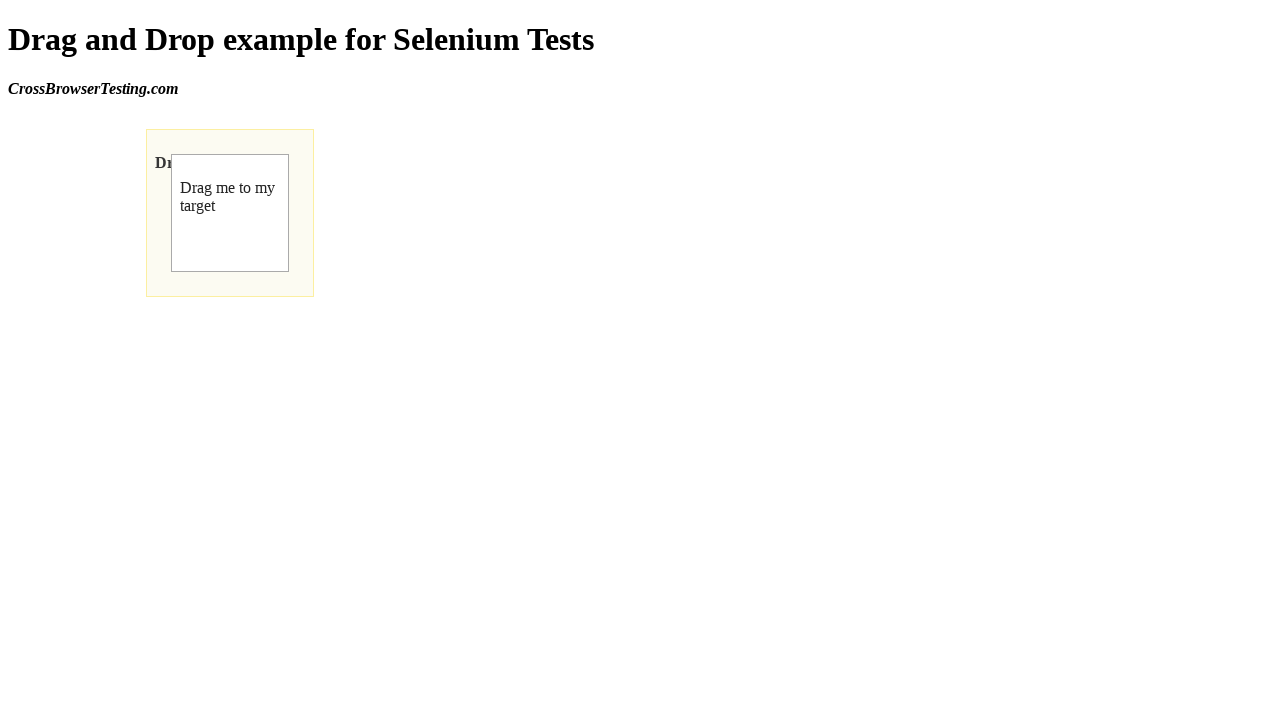

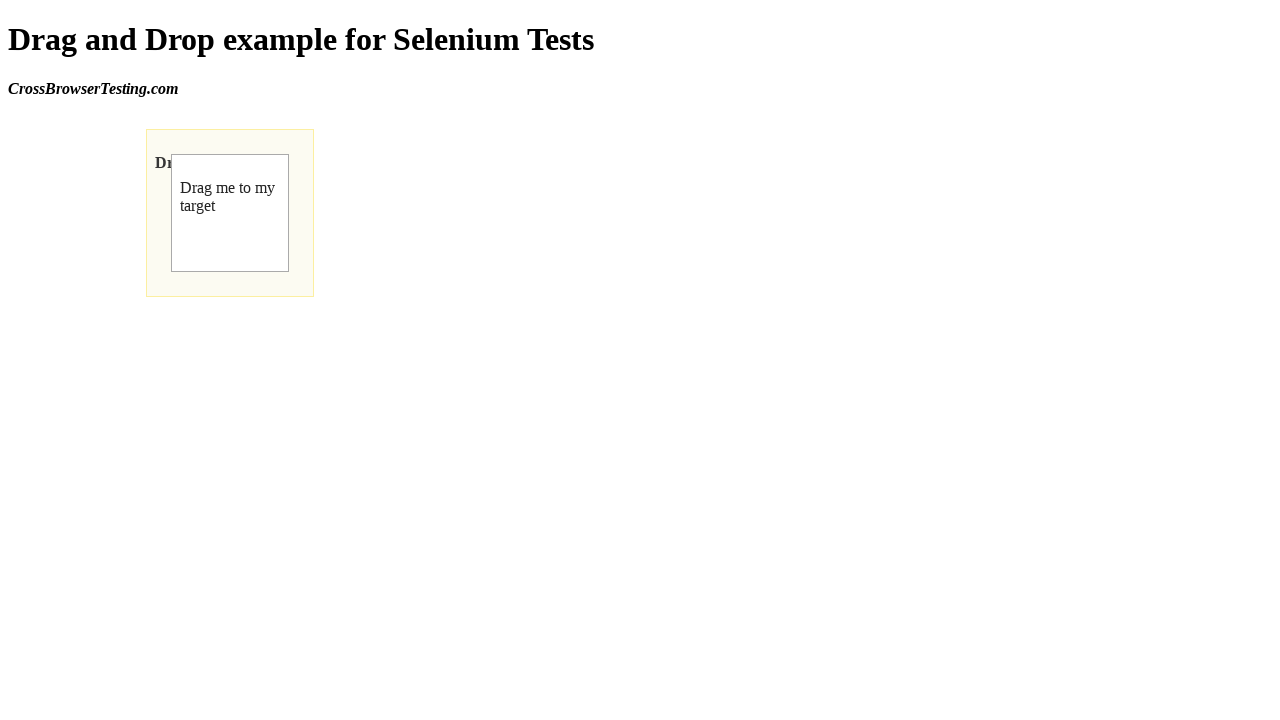